Tests that the clear completed button is hidden when there are no completed items.

Starting URL: https://demo.playwright.dev/todomvc

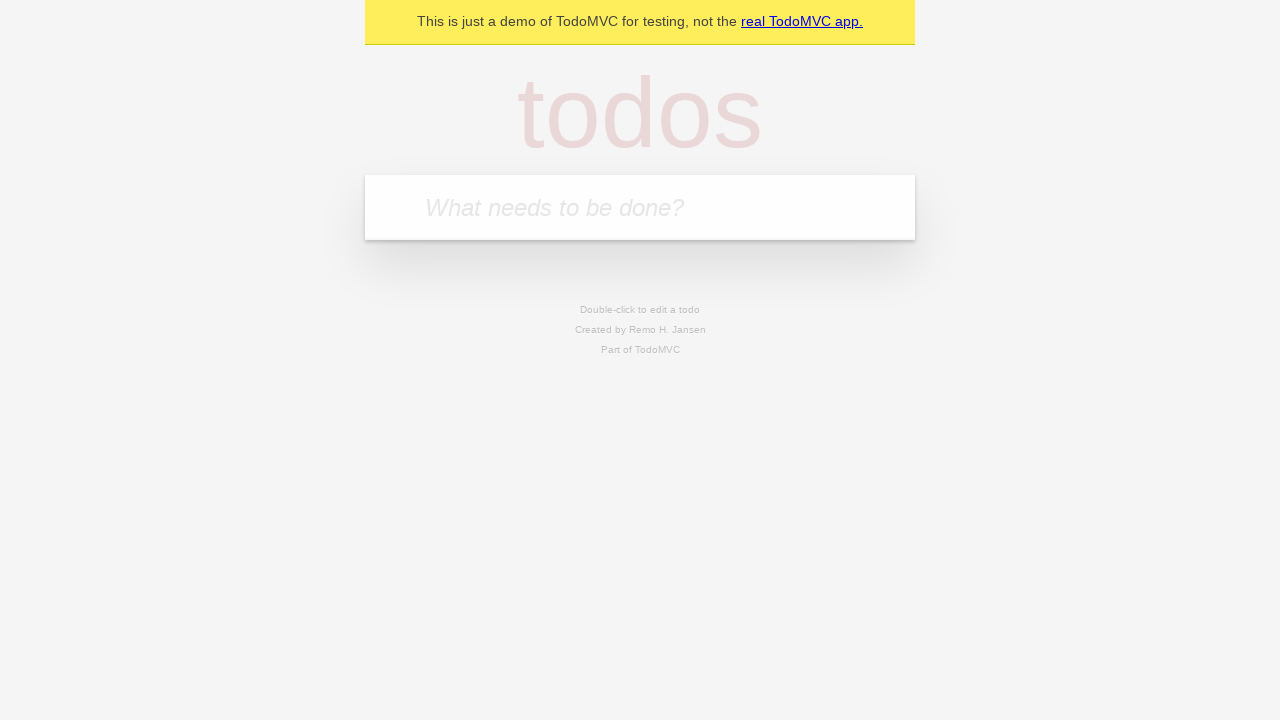

Filled new todo input with 'buy some cheese' on .new-todo
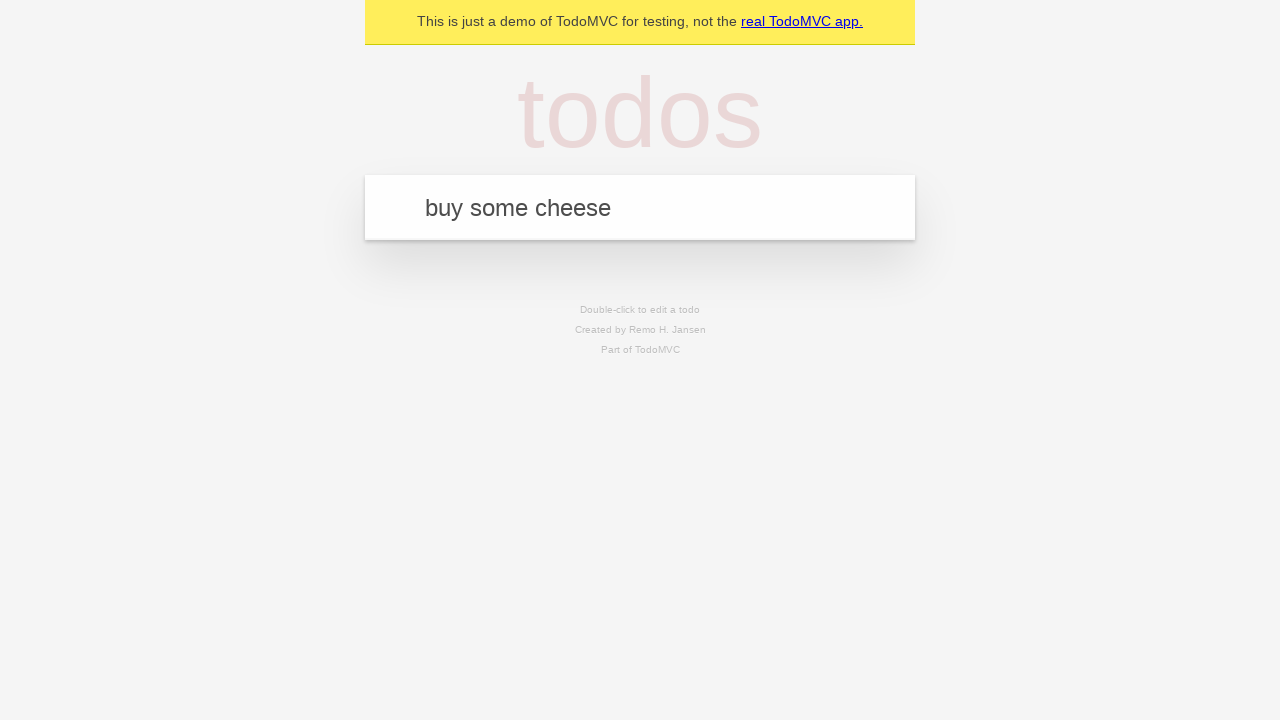

Pressed Enter to add first todo on .new-todo
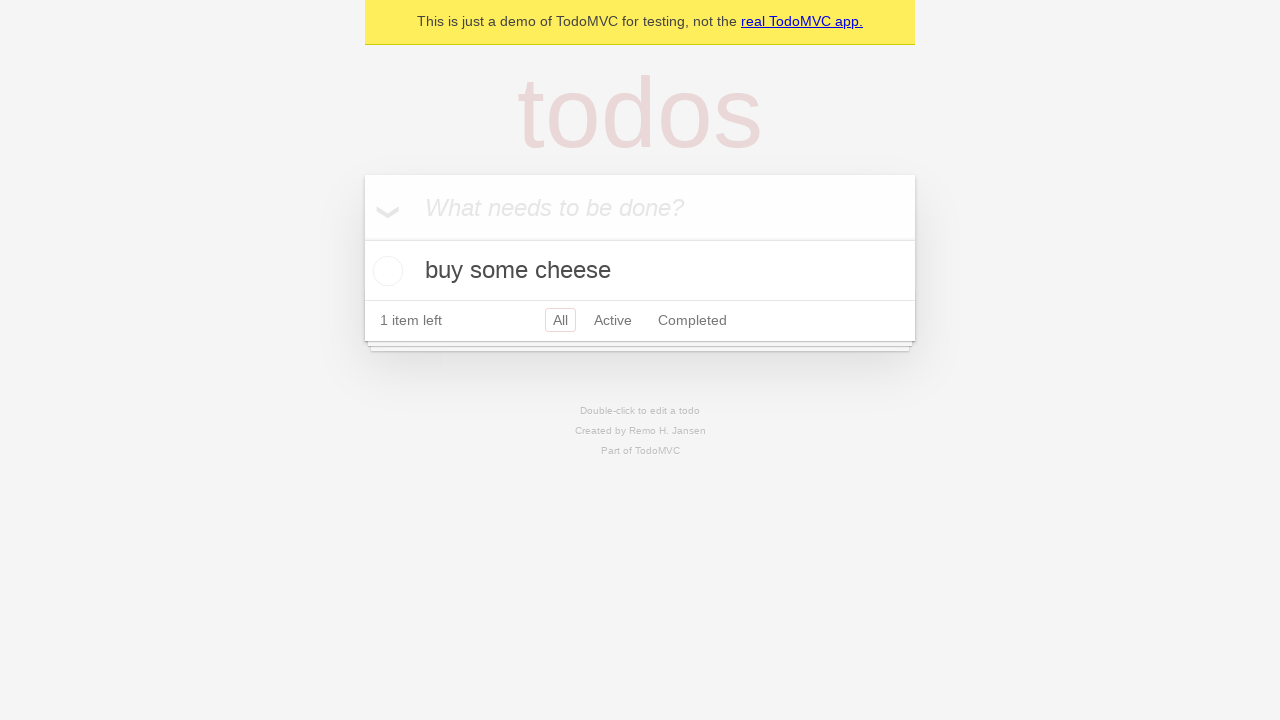

Filled new todo input with 'feed the cat' on .new-todo
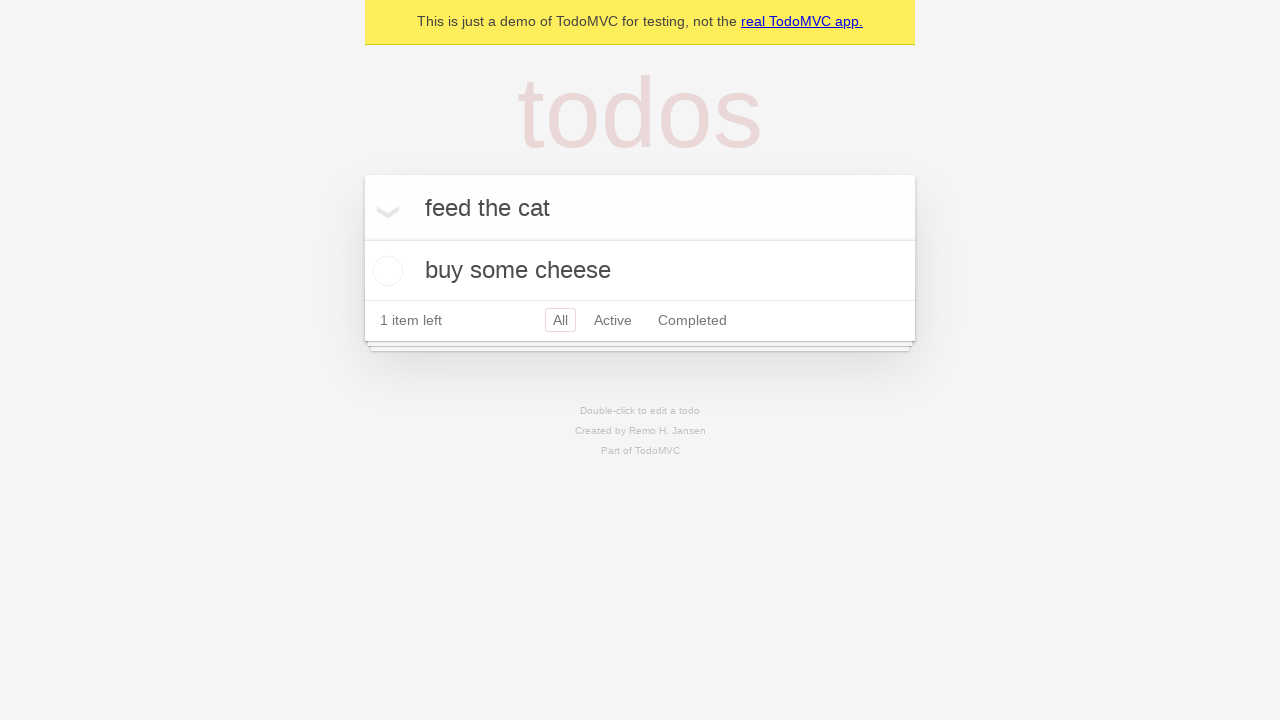

Pressed Enter to add second todo on .new-todo
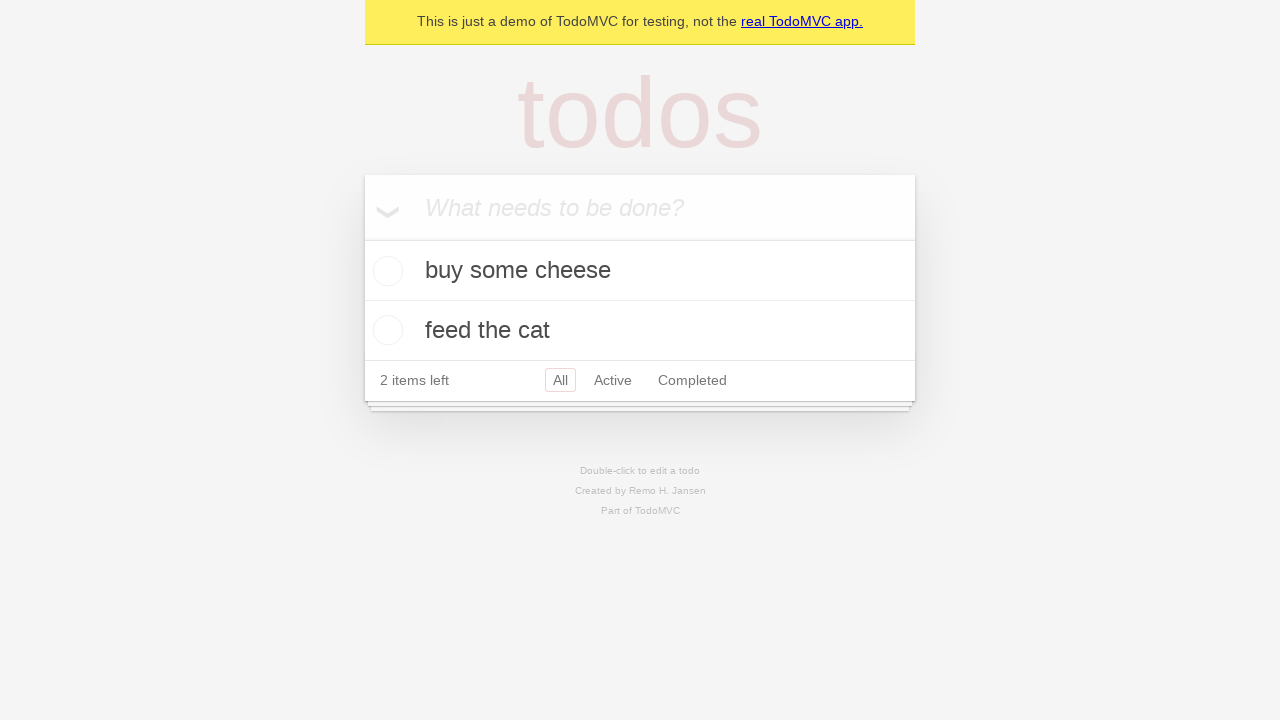

Filled new todo input with 'book a doctors appointment' on .new-todo
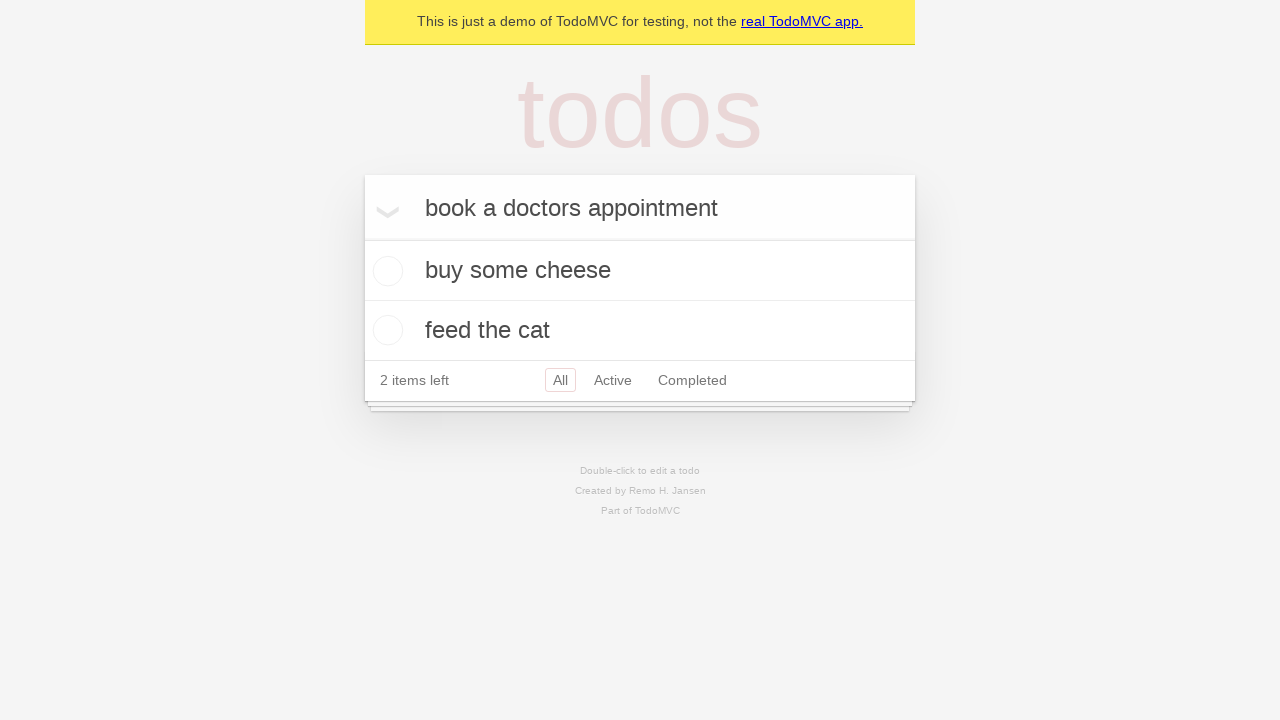

Pressed Enter to add third todo on .new-todo
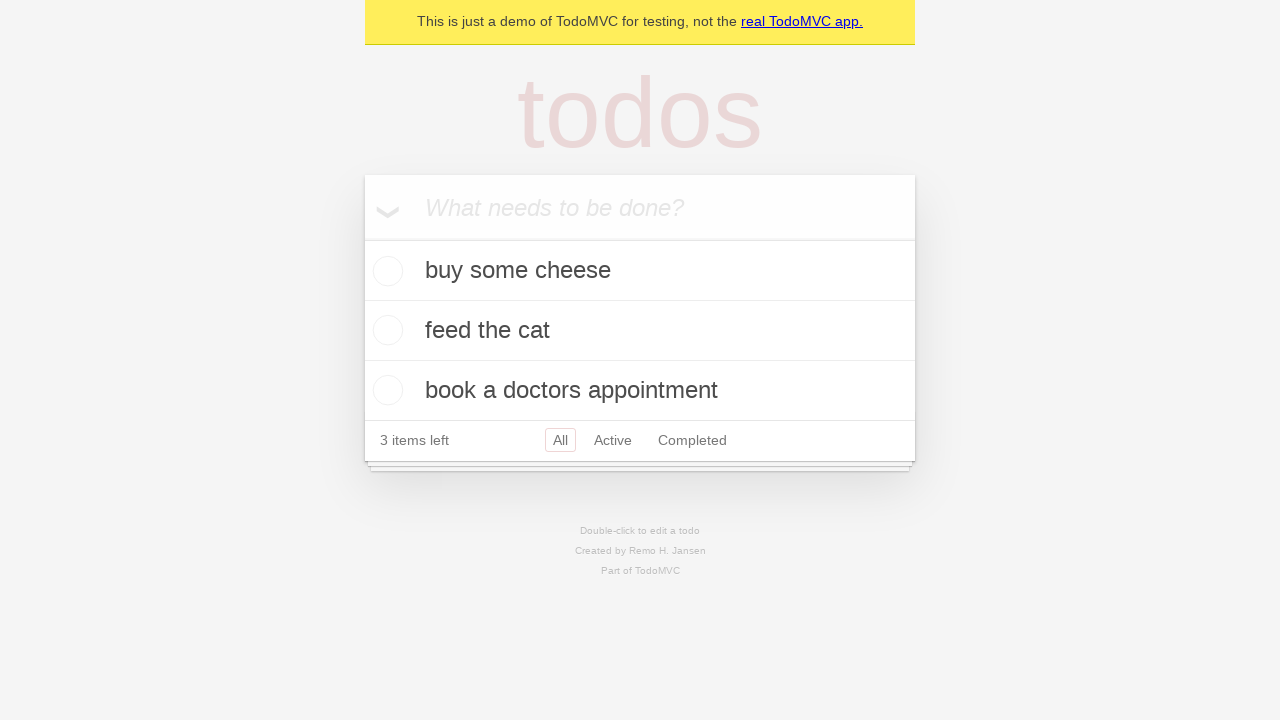

Waited for all three todos to be rendered
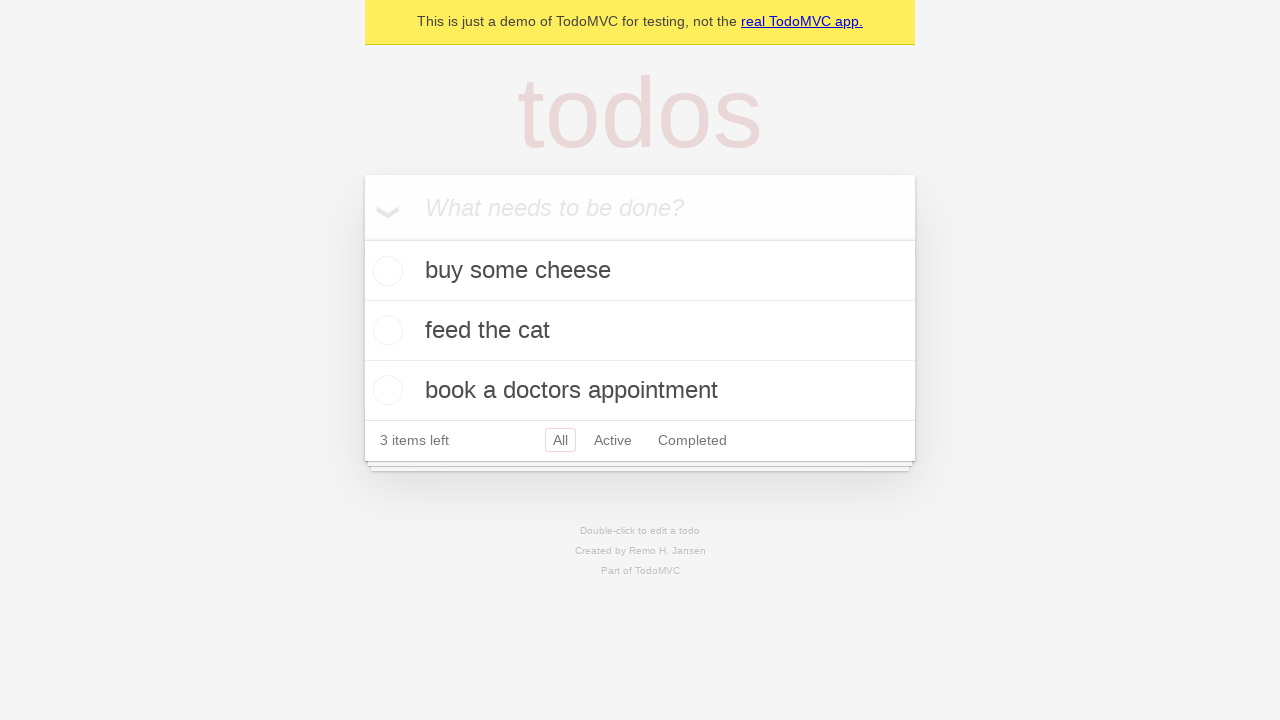

Checked the first todo item to mark it as completed at (385, 271) on .todo-list li .toggle >> nth=0
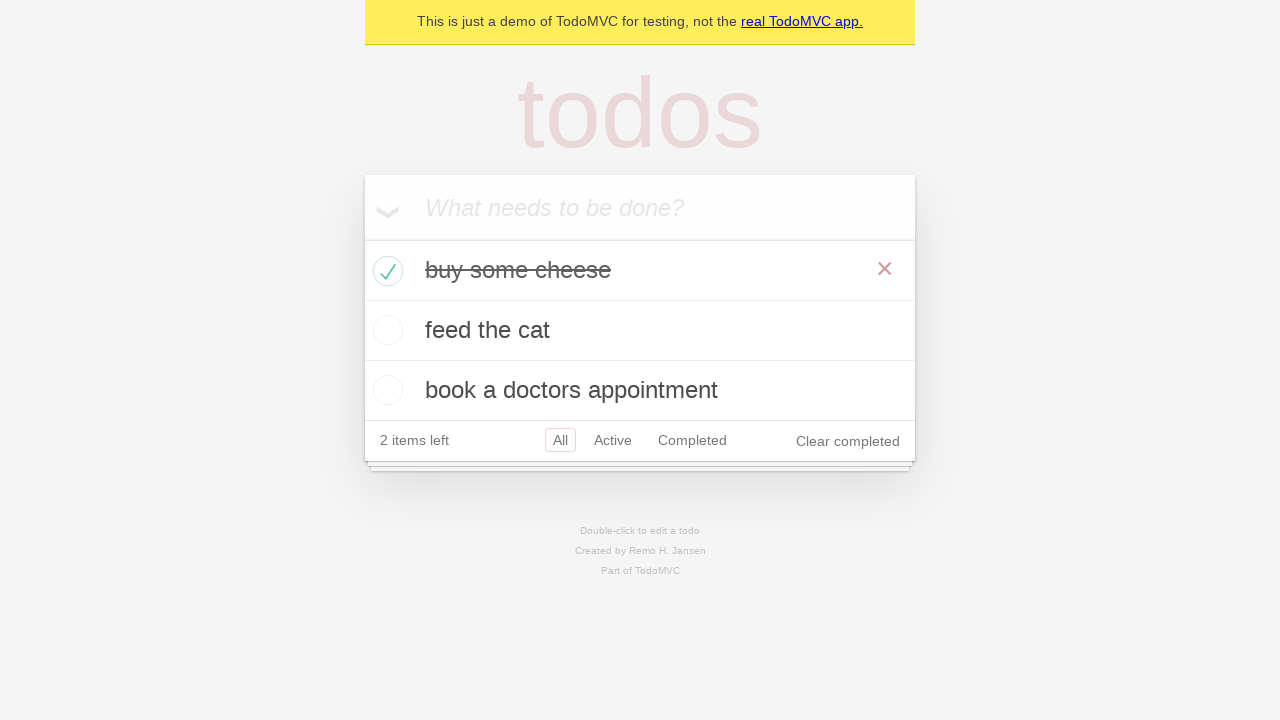

Clicked the clear completed button to remove completed item at (848, 441) on .clear-completed
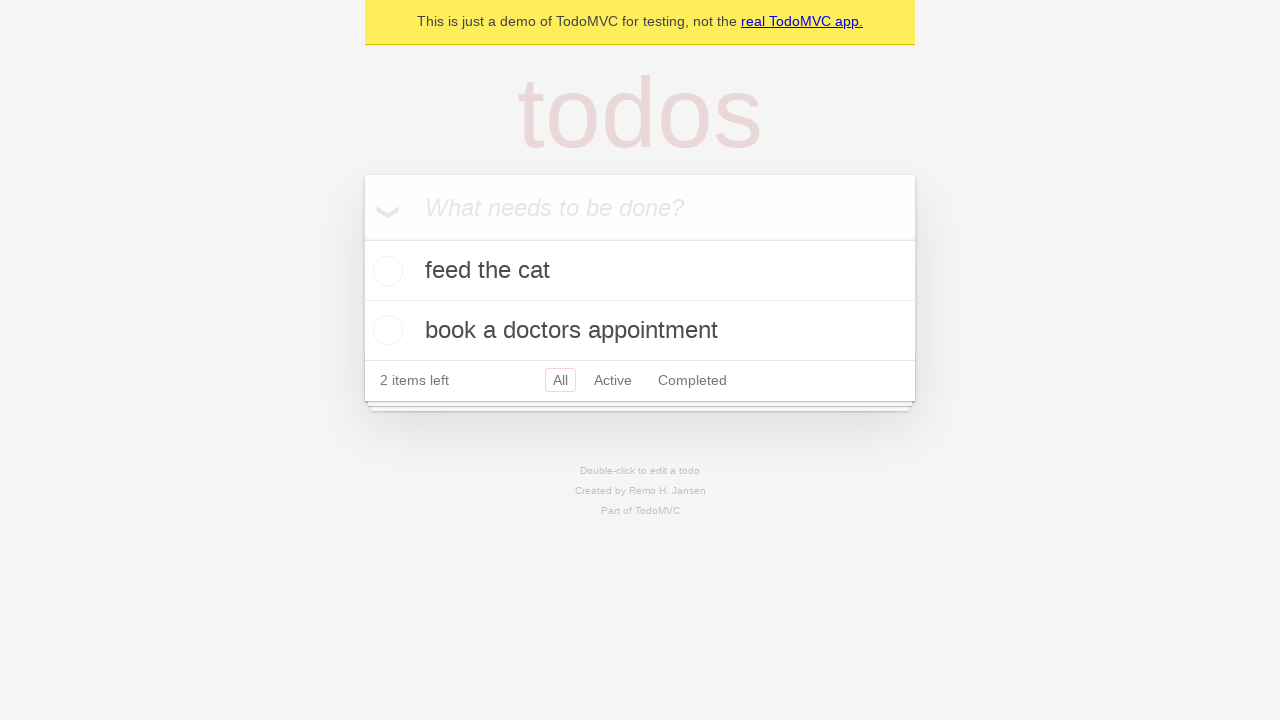

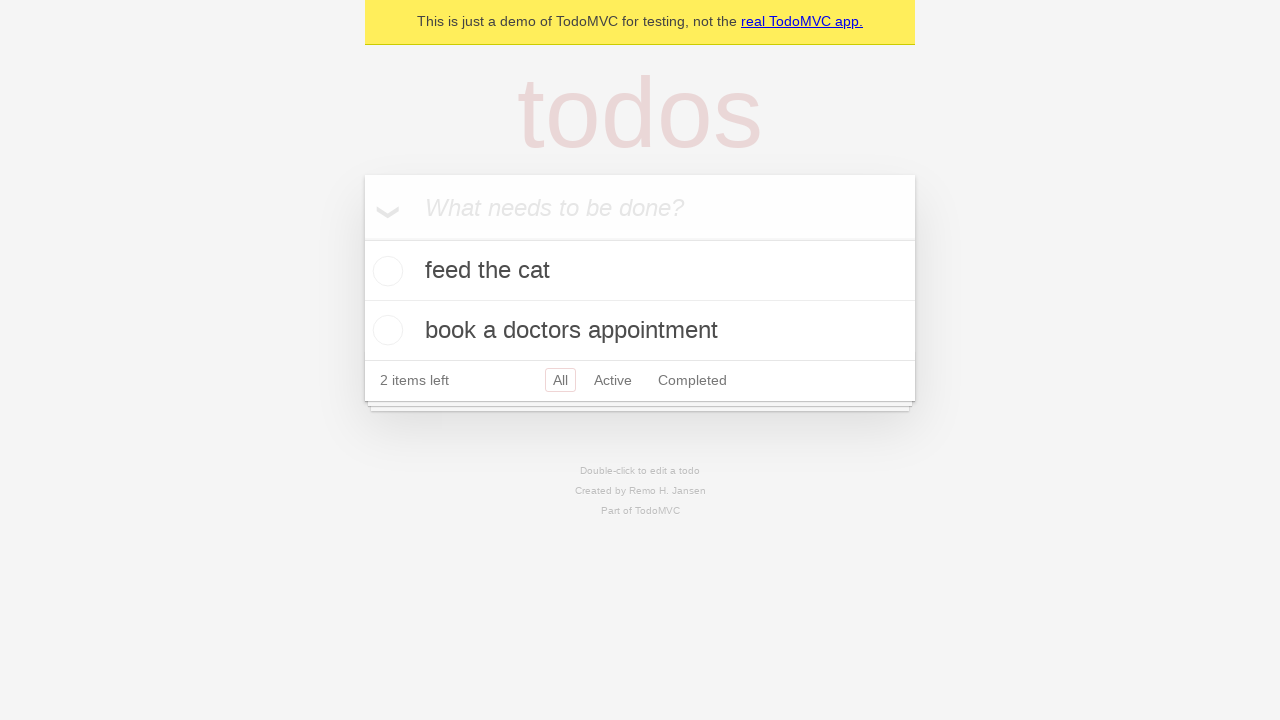